Opens a browser, navigates to actiTime demo page, then opens a new tab and navigates to Flipkart website

Starting URL: https://demo.actitime.com/

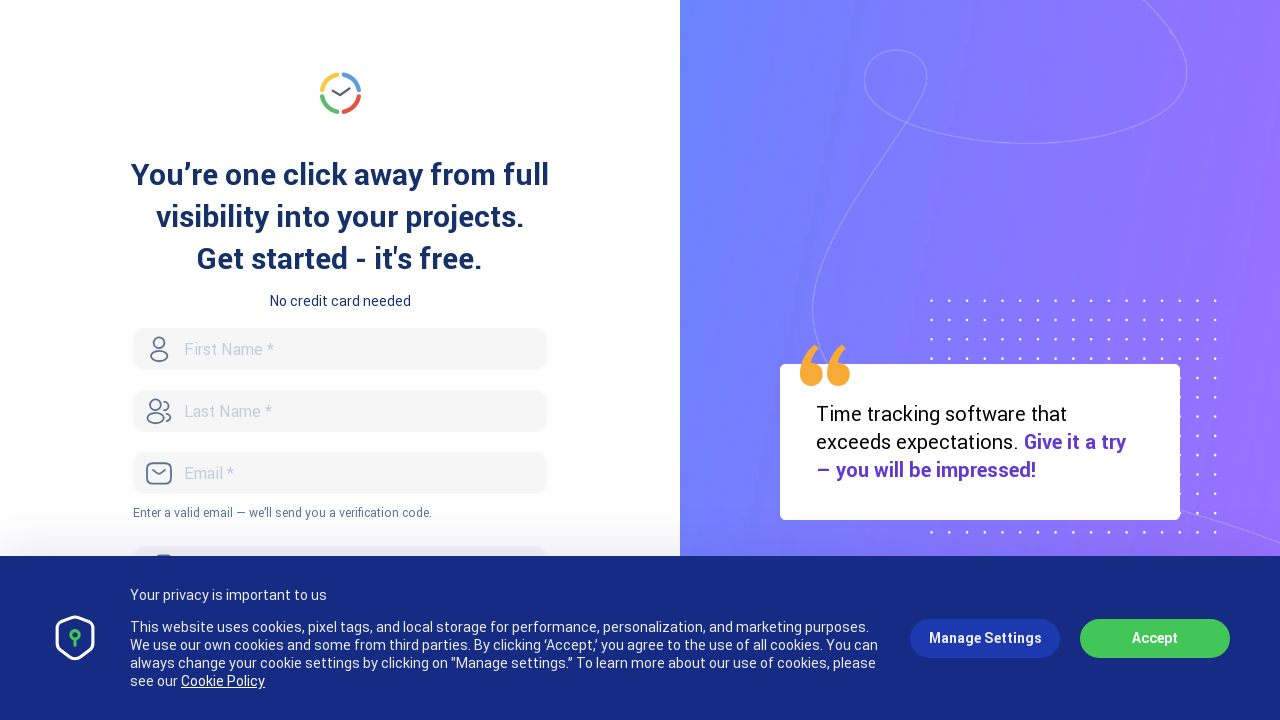

Opened a new tab
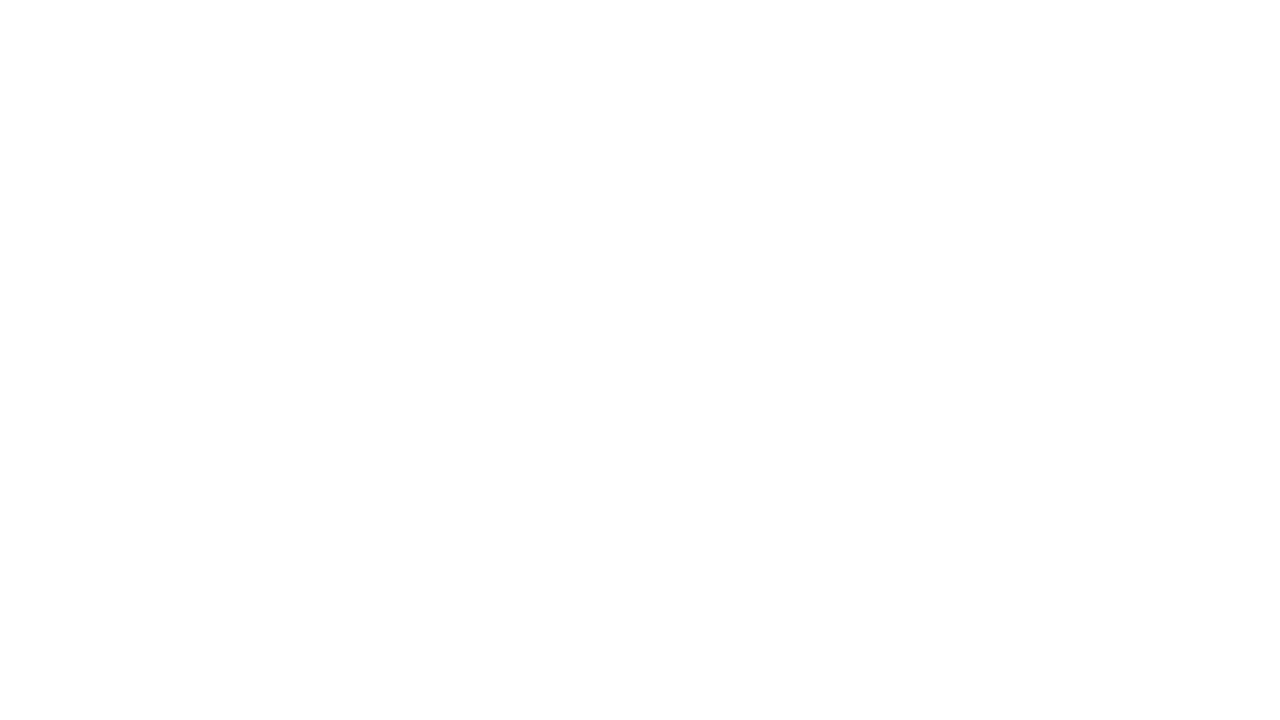

Navigated to Flipkart website
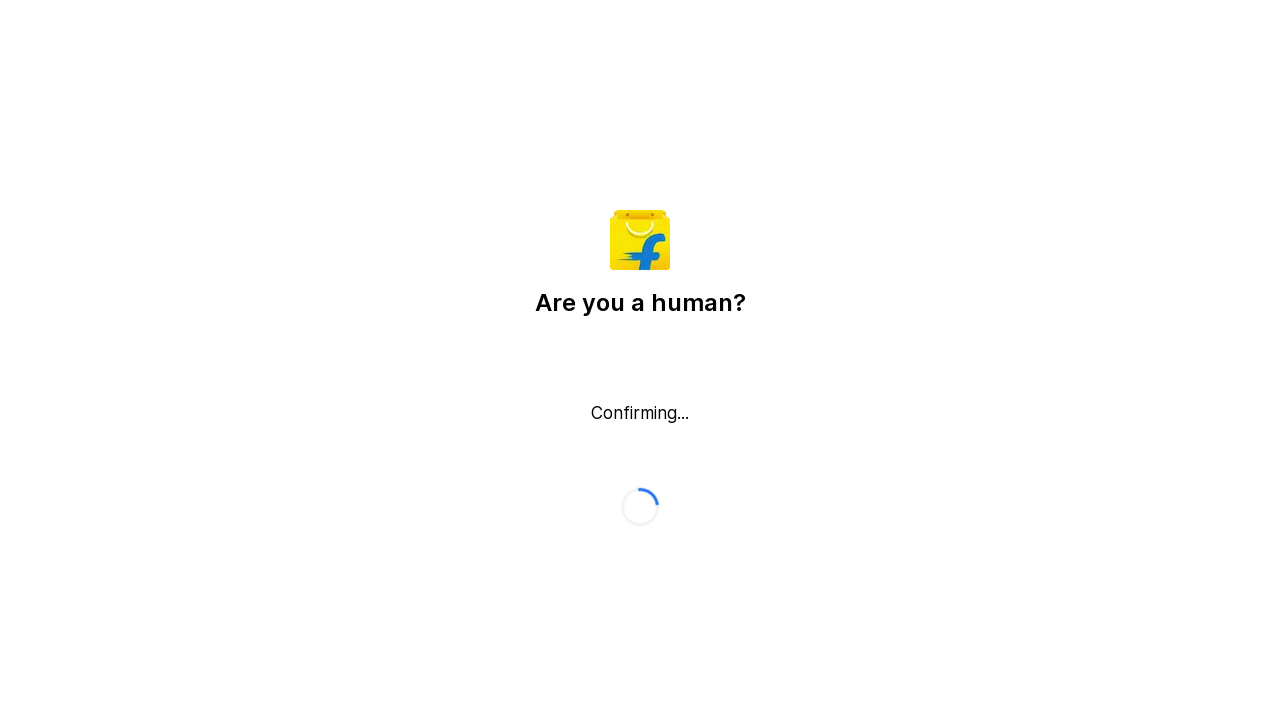

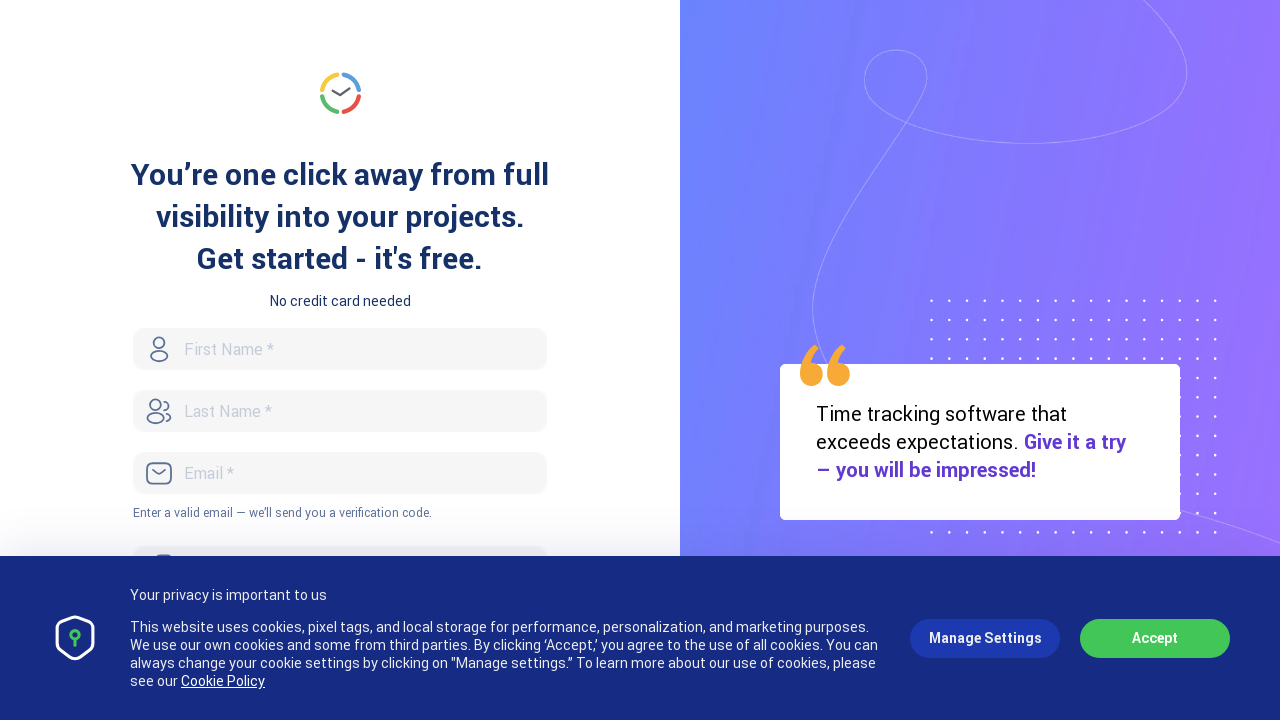